Tests alert handling functionality by triggering an alert and accepting it

Starting URL: https://letcode.in/alert

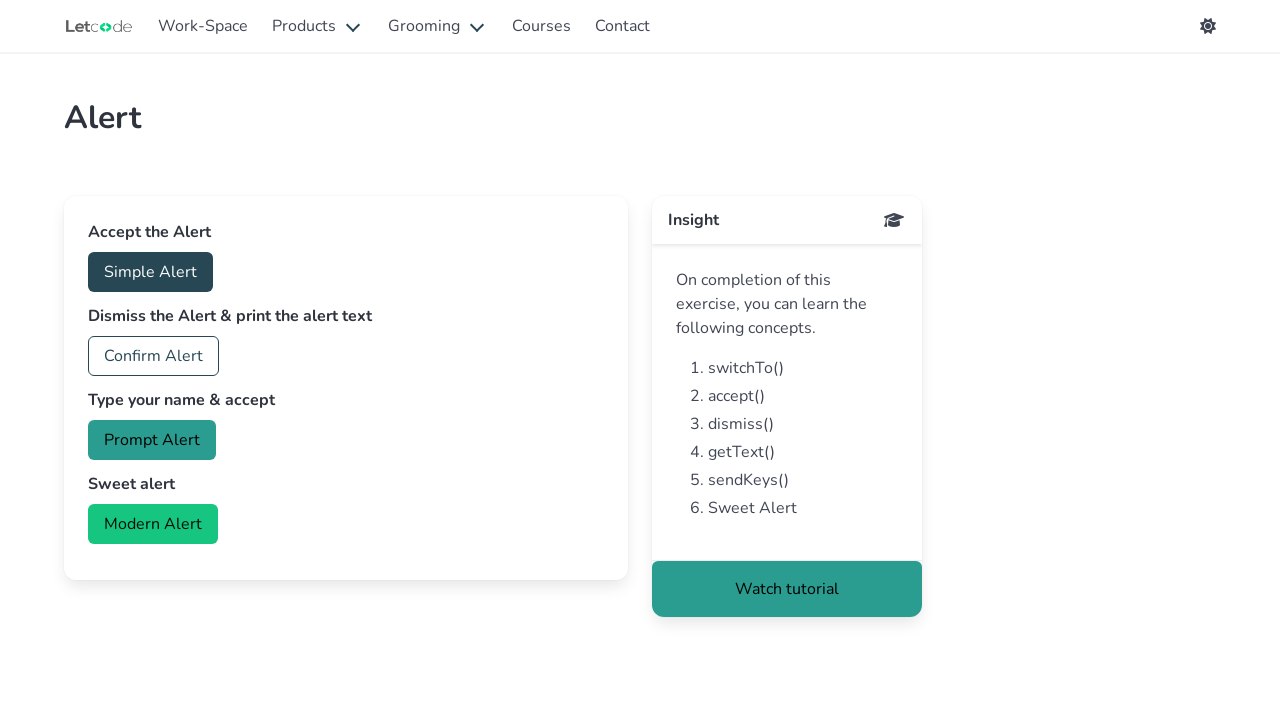

Clicked the alert trigger button at (150, 272) on #accept
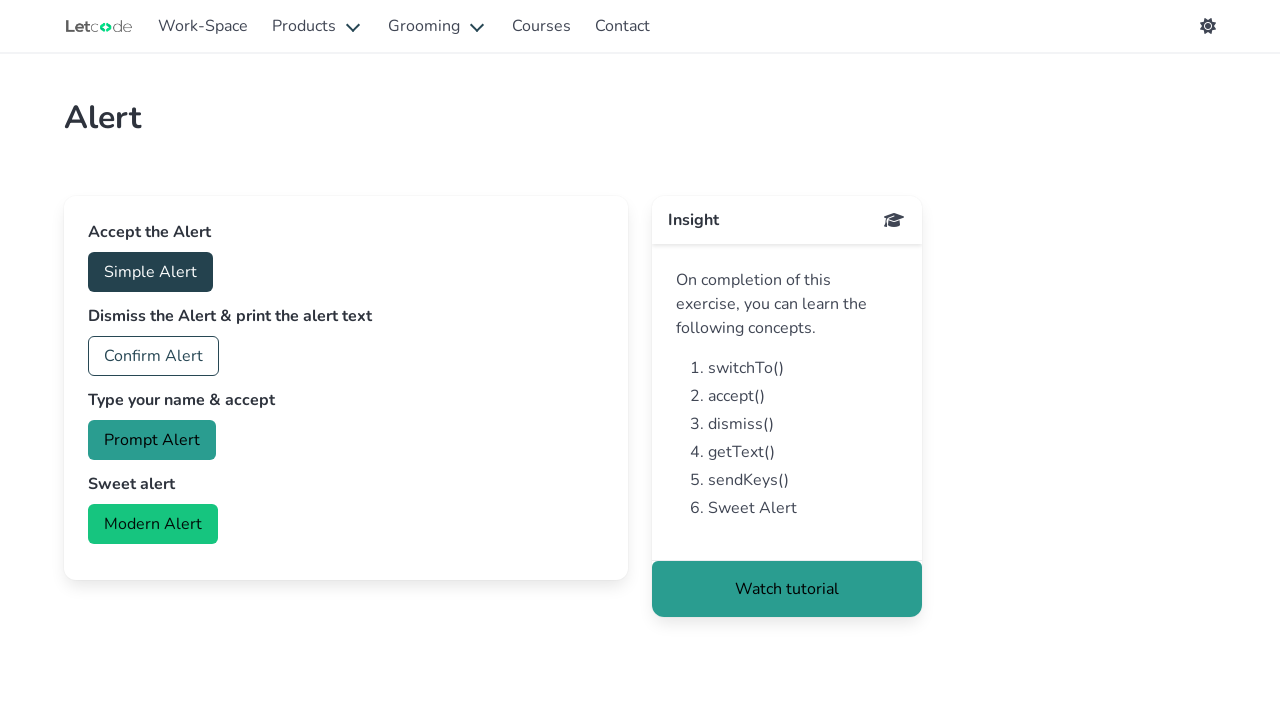

Set up dialog handler to accept alerts
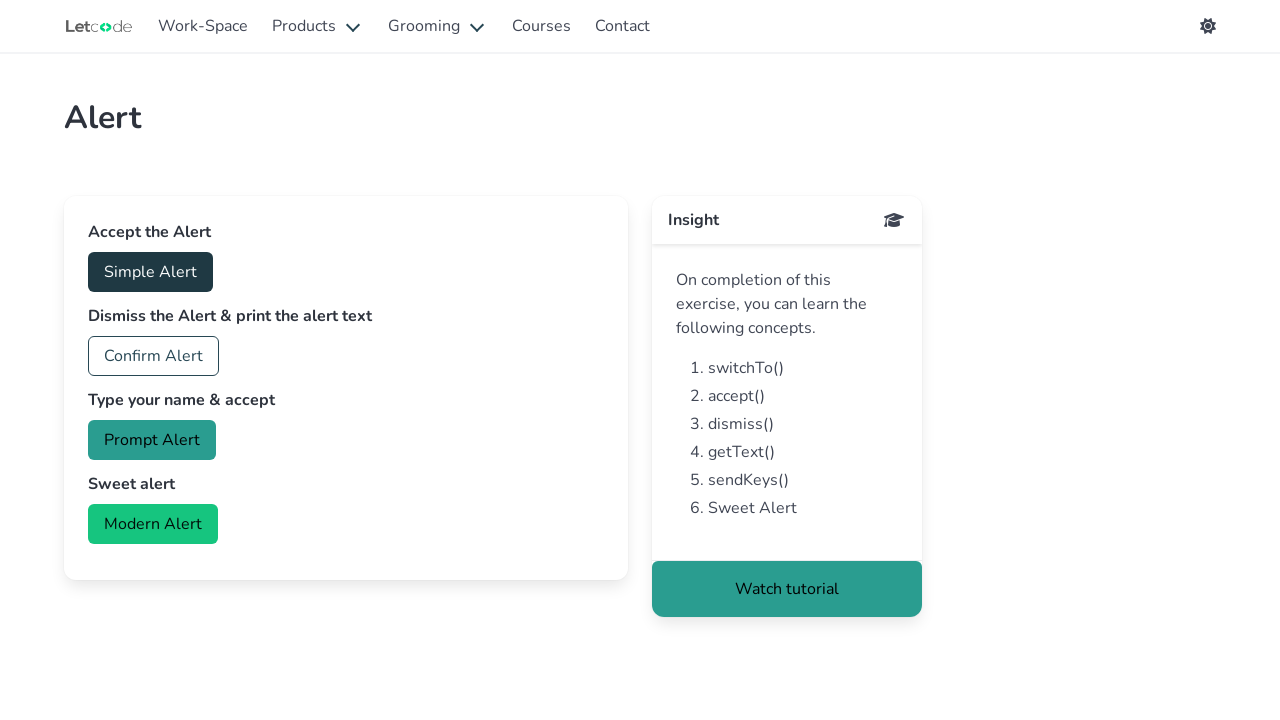

Alert was triggered and accepted
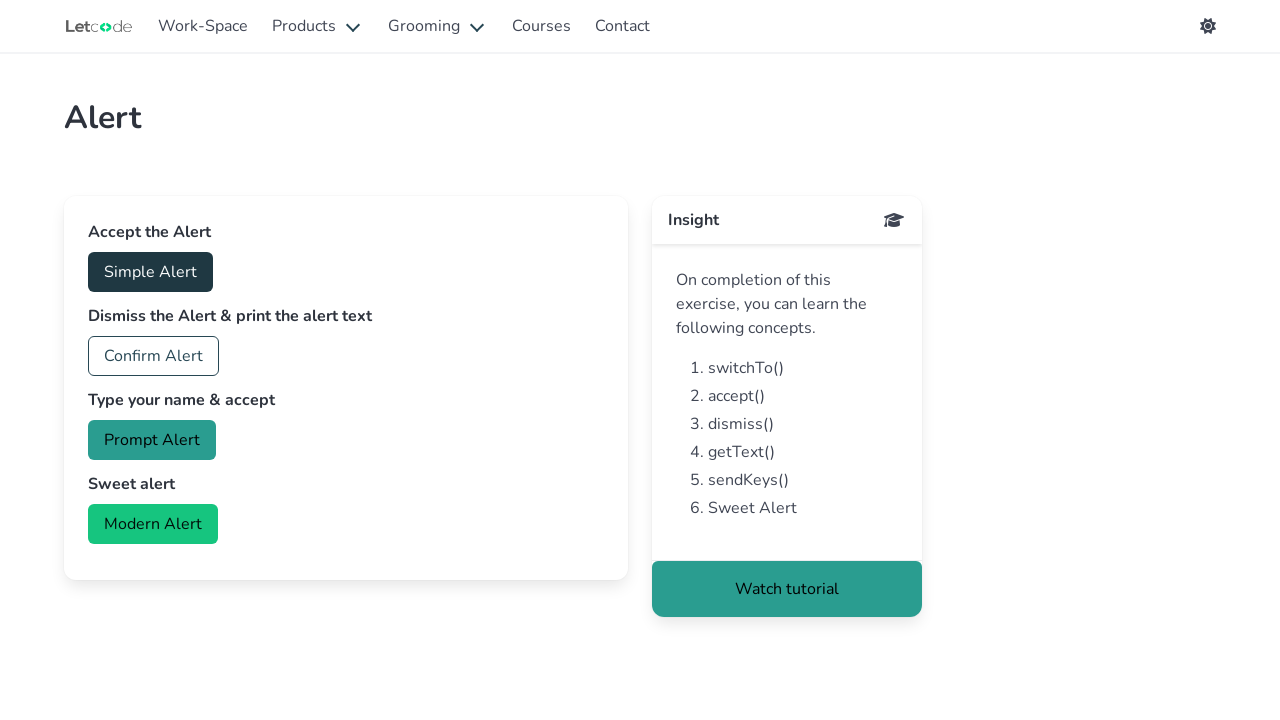

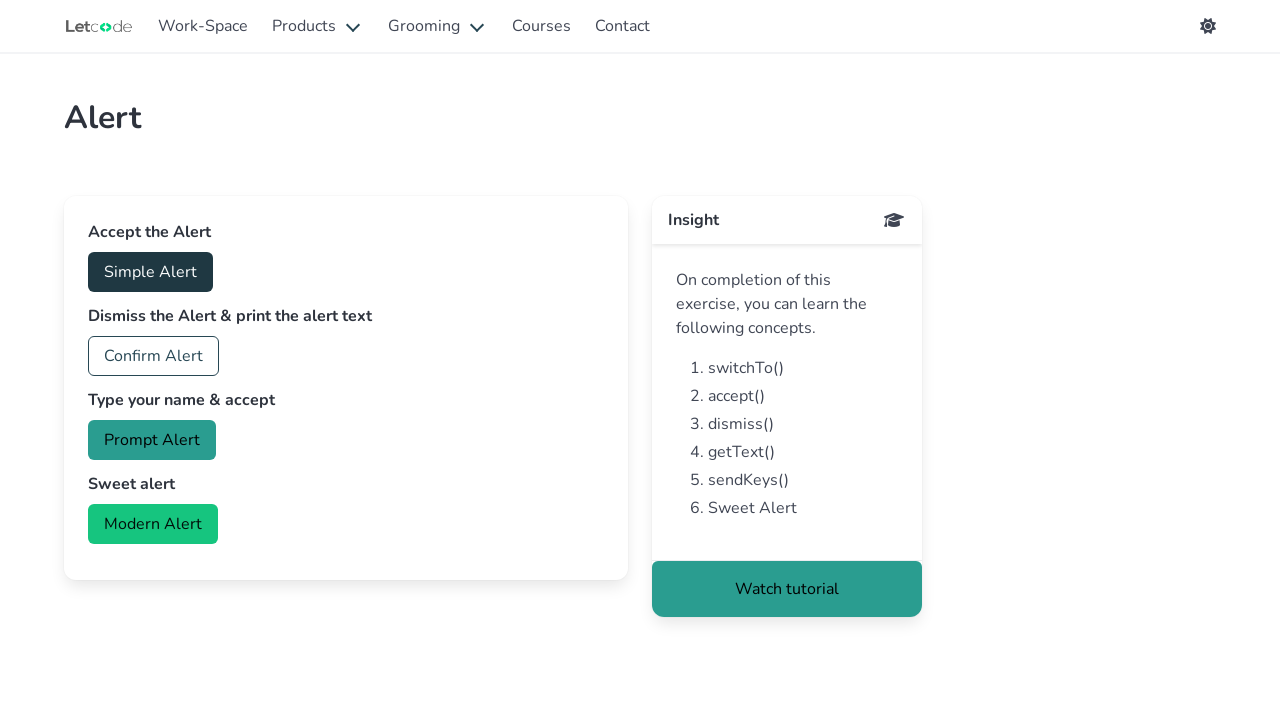